Tests link navigation on a registration page by clicking on the "Register" link and then the "Practice Site" link to verify navigation functionality.

Starting URL: http://demo.automationtesting.in/Register.html

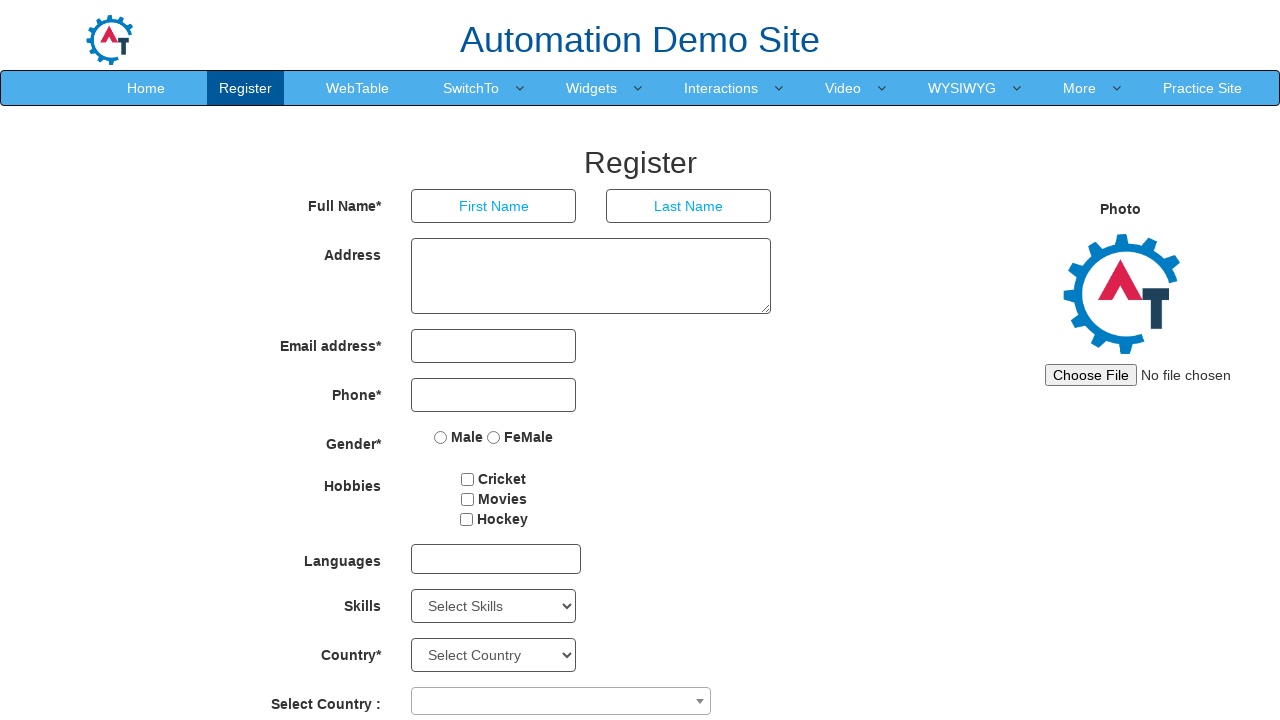

Waited for links to be available on the registration page
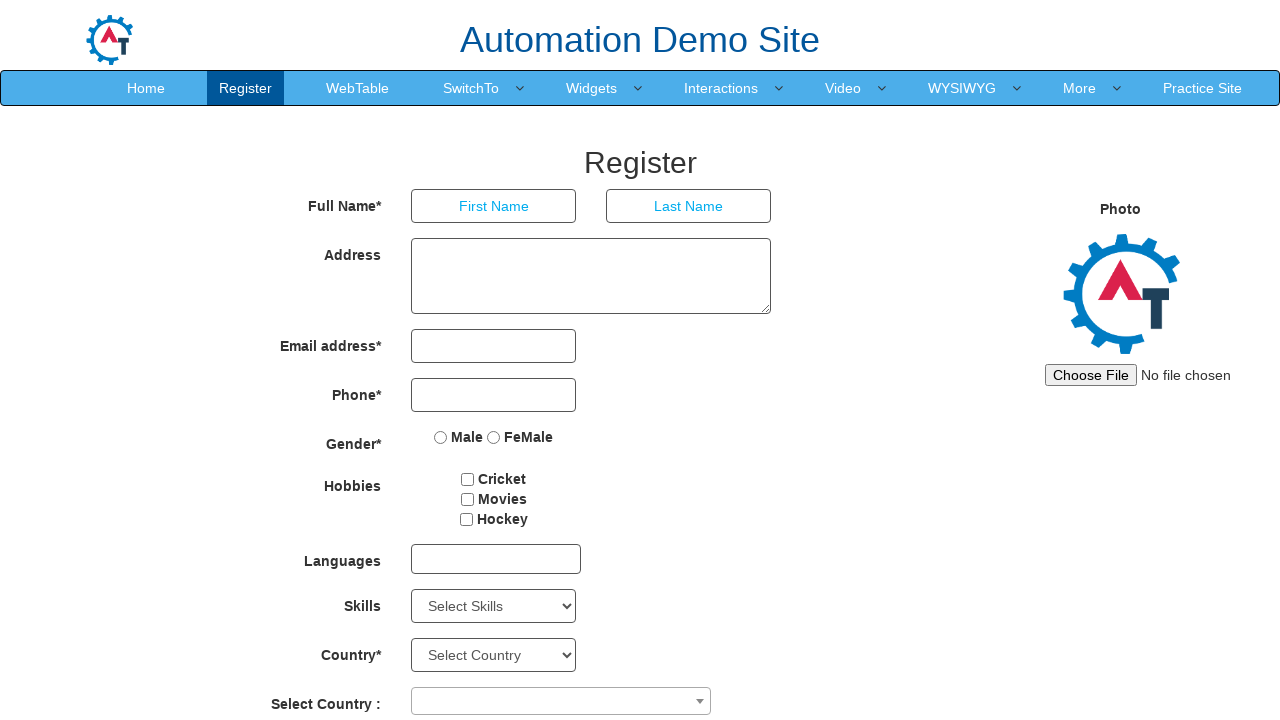

Clicked on the 'Register' link at (246, 88) on a:text('Register')
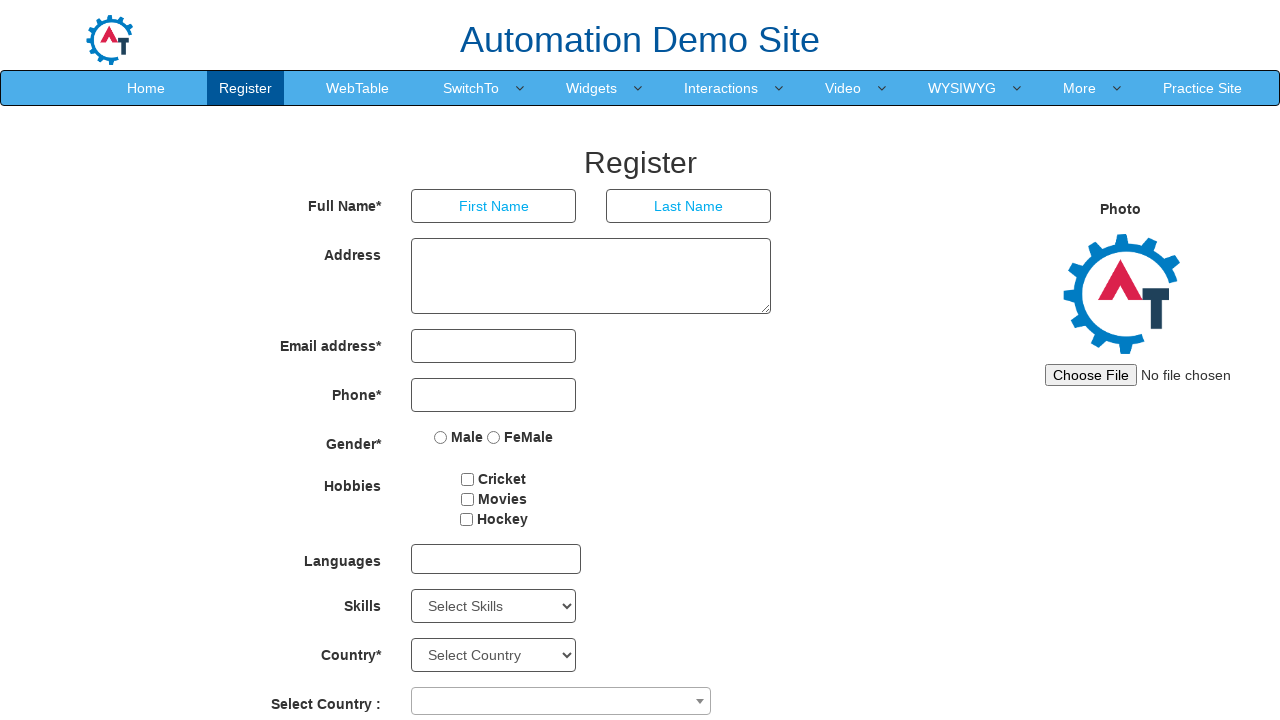

Navigation to Register page completed
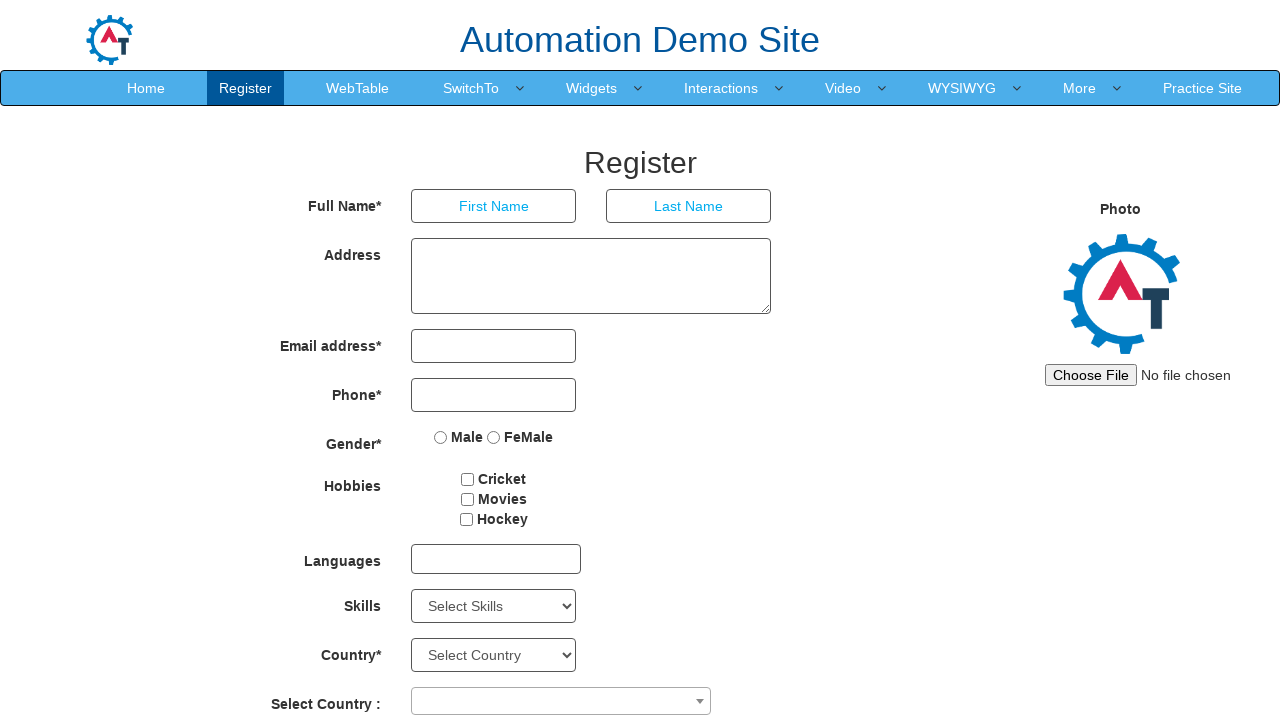

Clicked on the 'Practice Site' link at (1202, 88) on a:text('Practice Site')
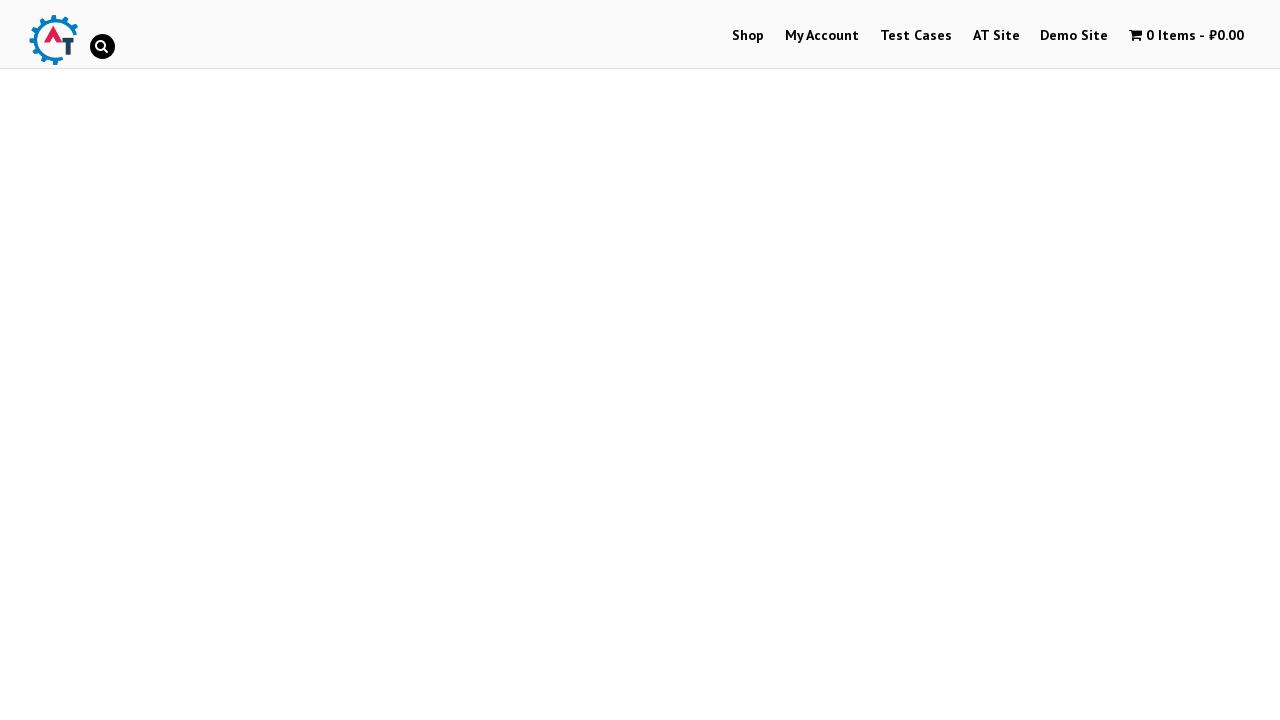

Navigation to Practice Site page completed
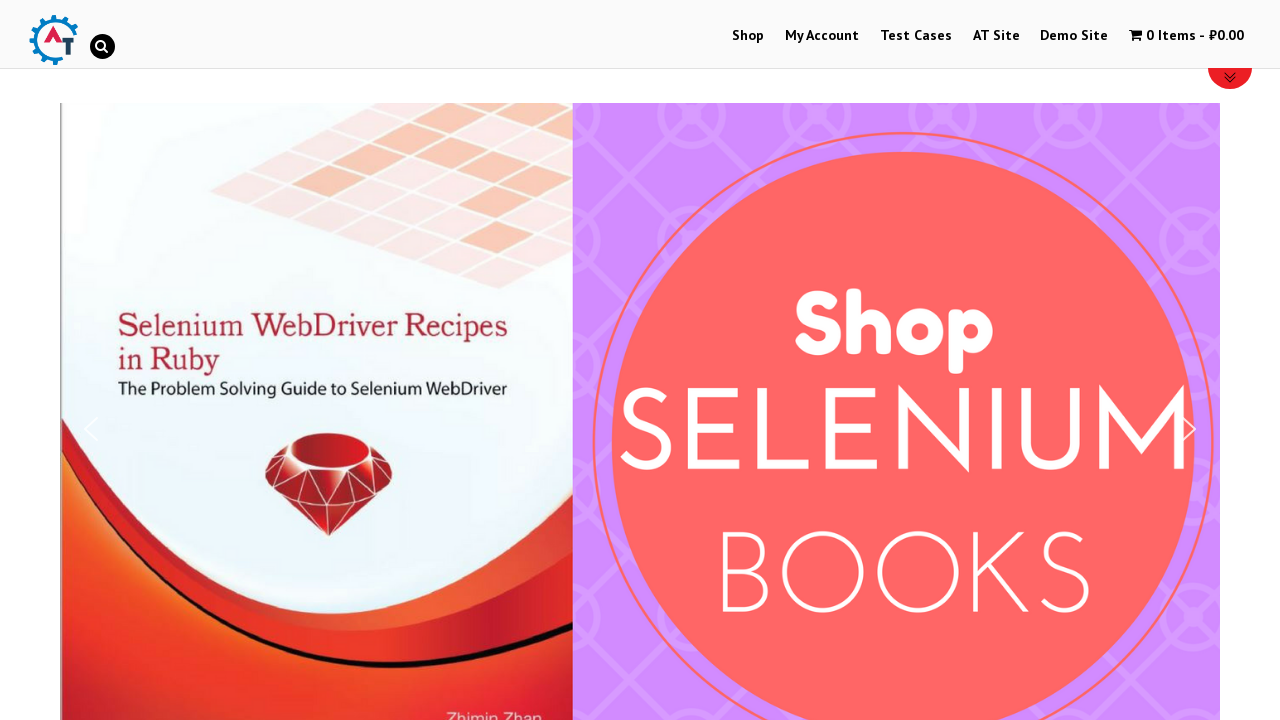

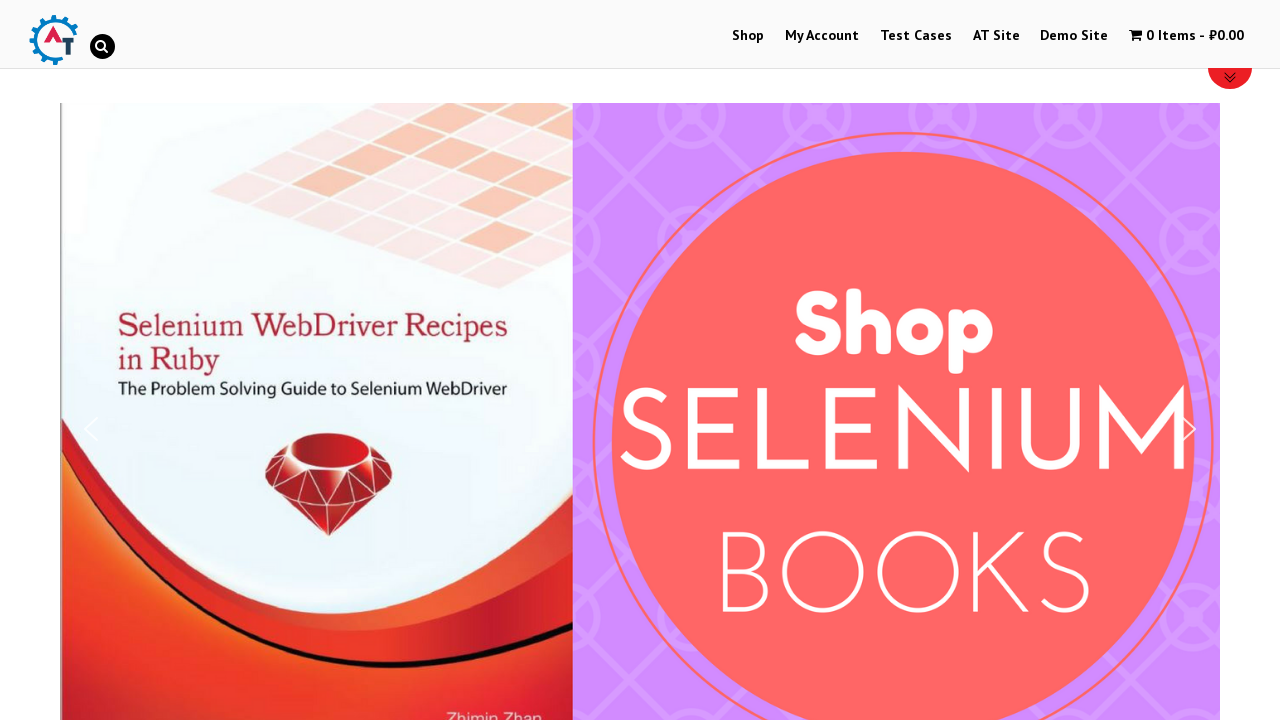